Tests browser window handling by clicking a link that opens a new window, extracting text from the child window, switching back to the parent window, and entering the extracted text into an input field.

Starting URL: https://rahulshettyacademy.com/loginpagePractise/

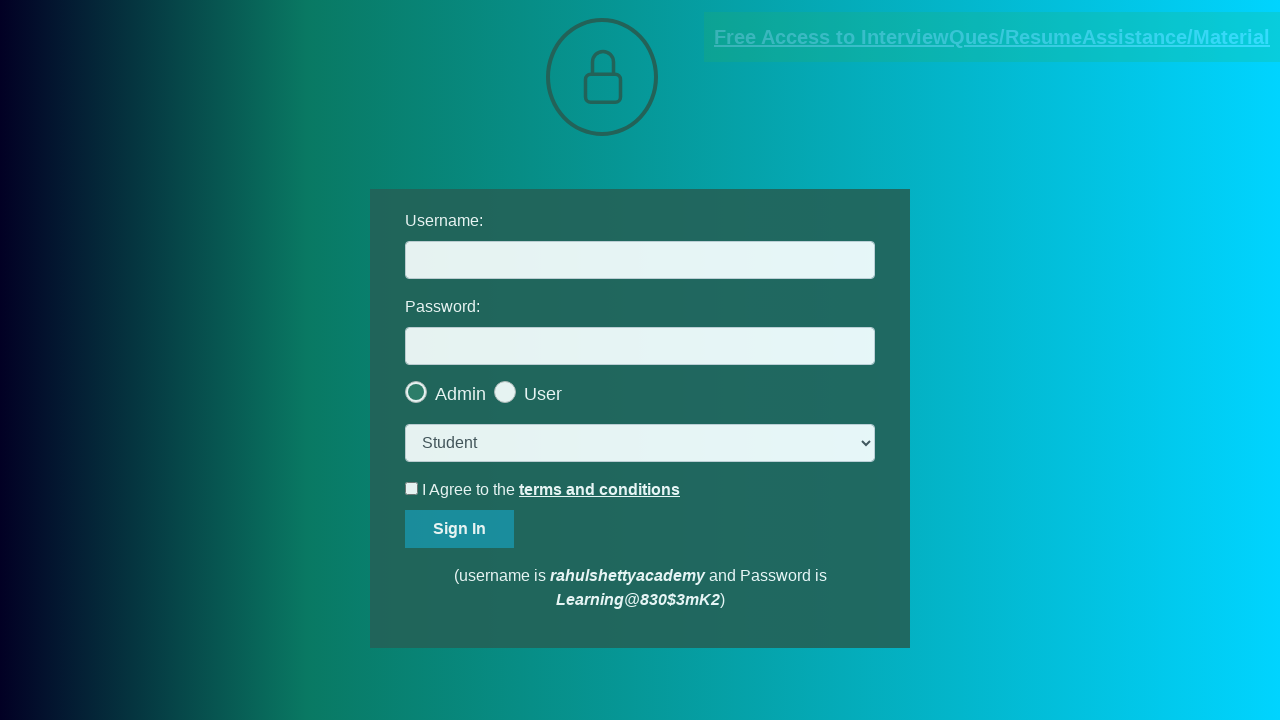

Clicked blinking text link to open new window at (992, 37) on .blinkingText
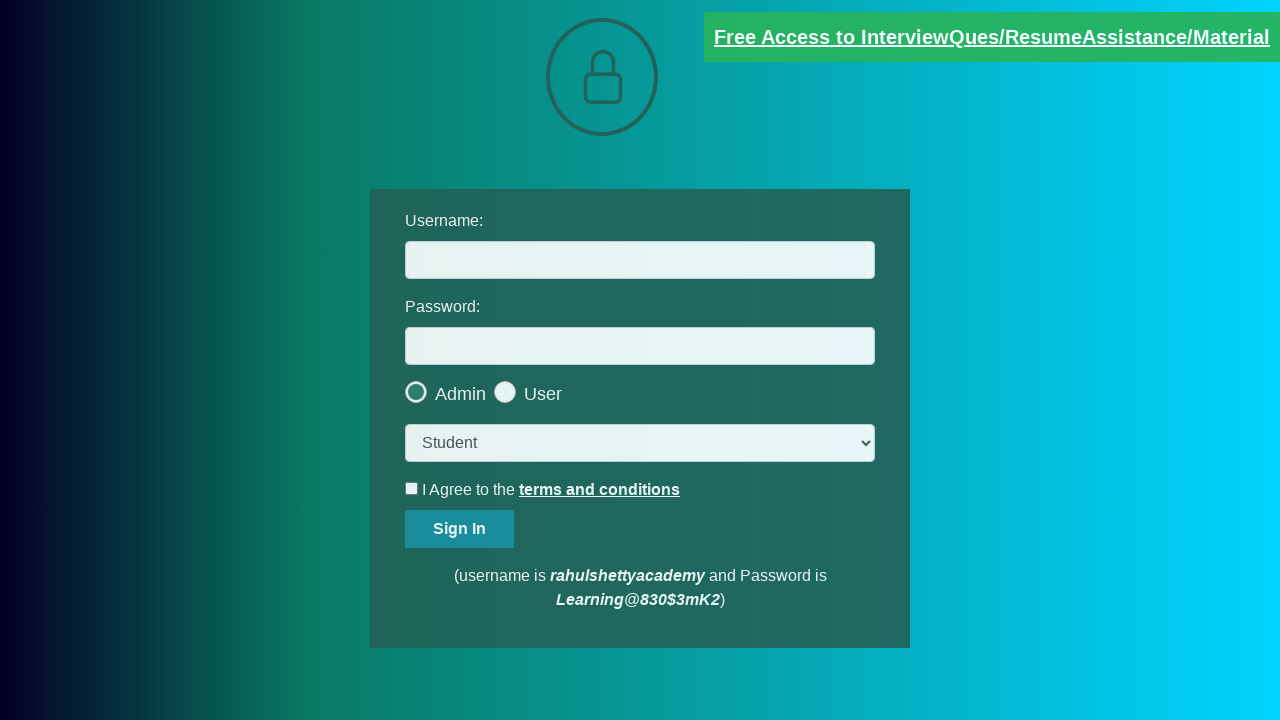

Child window opened and captured
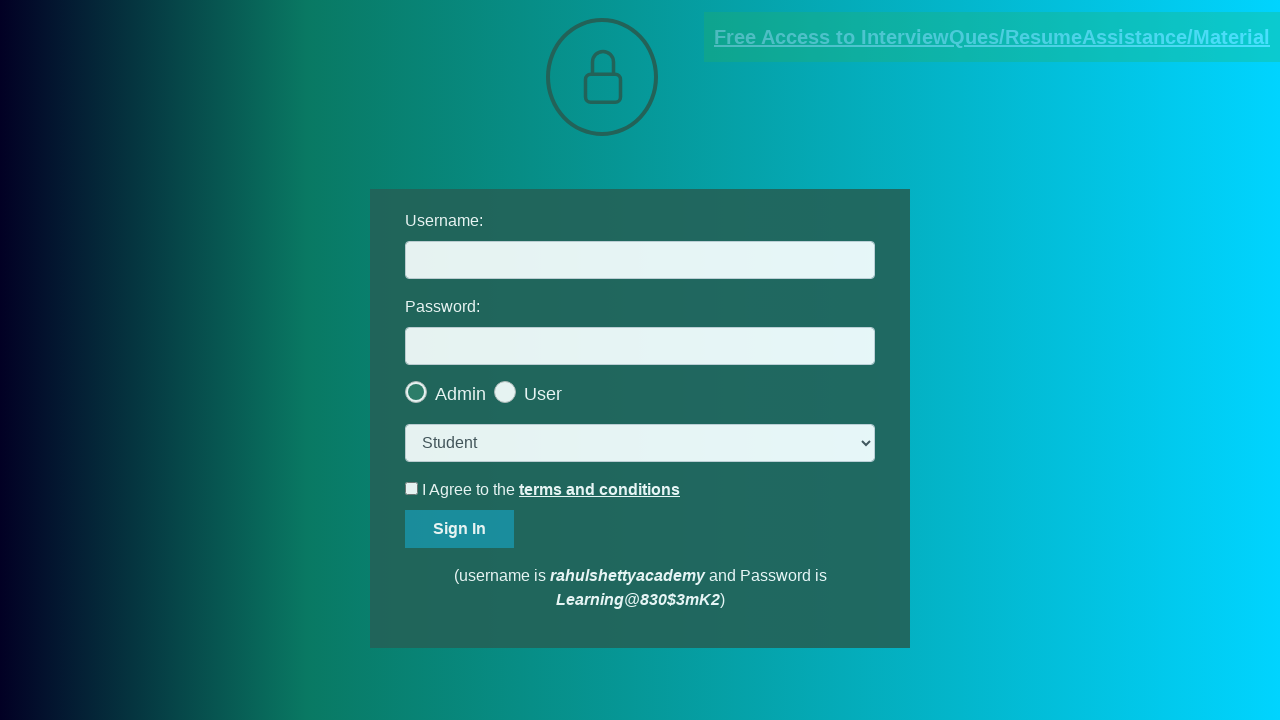

Waited for red paragraph to load in child window
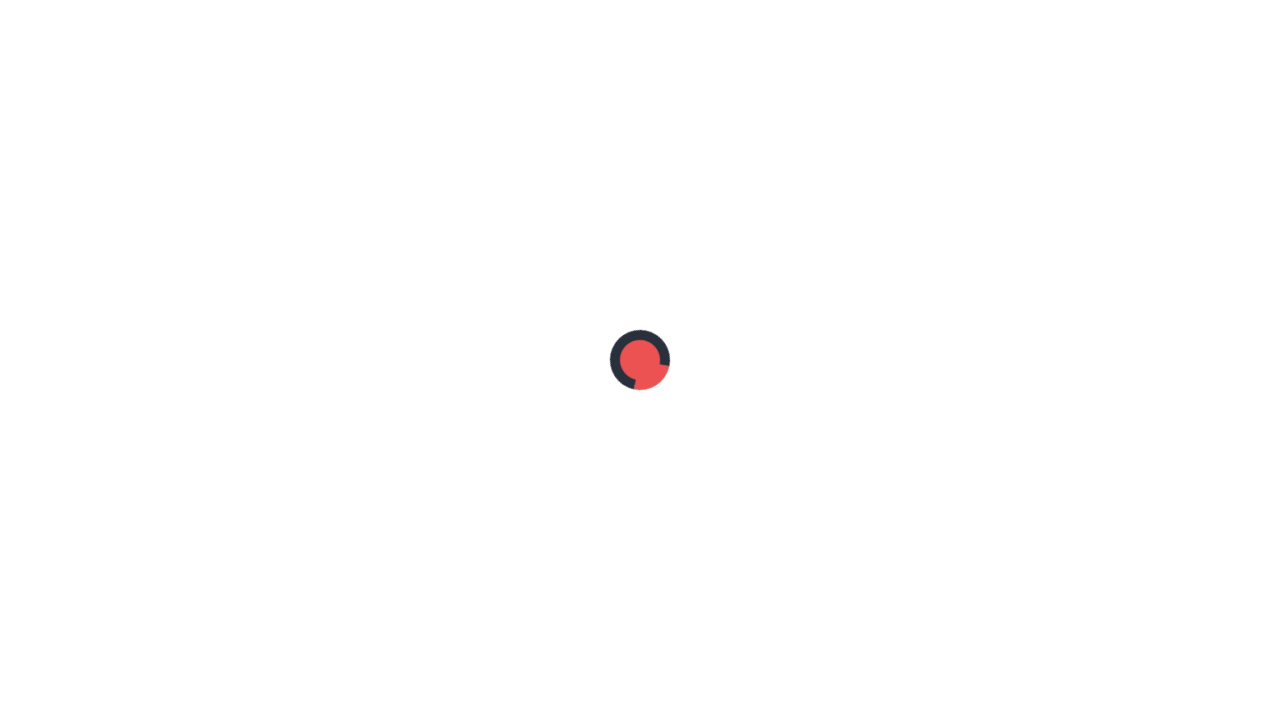

Extracted text from red paragraph in child window
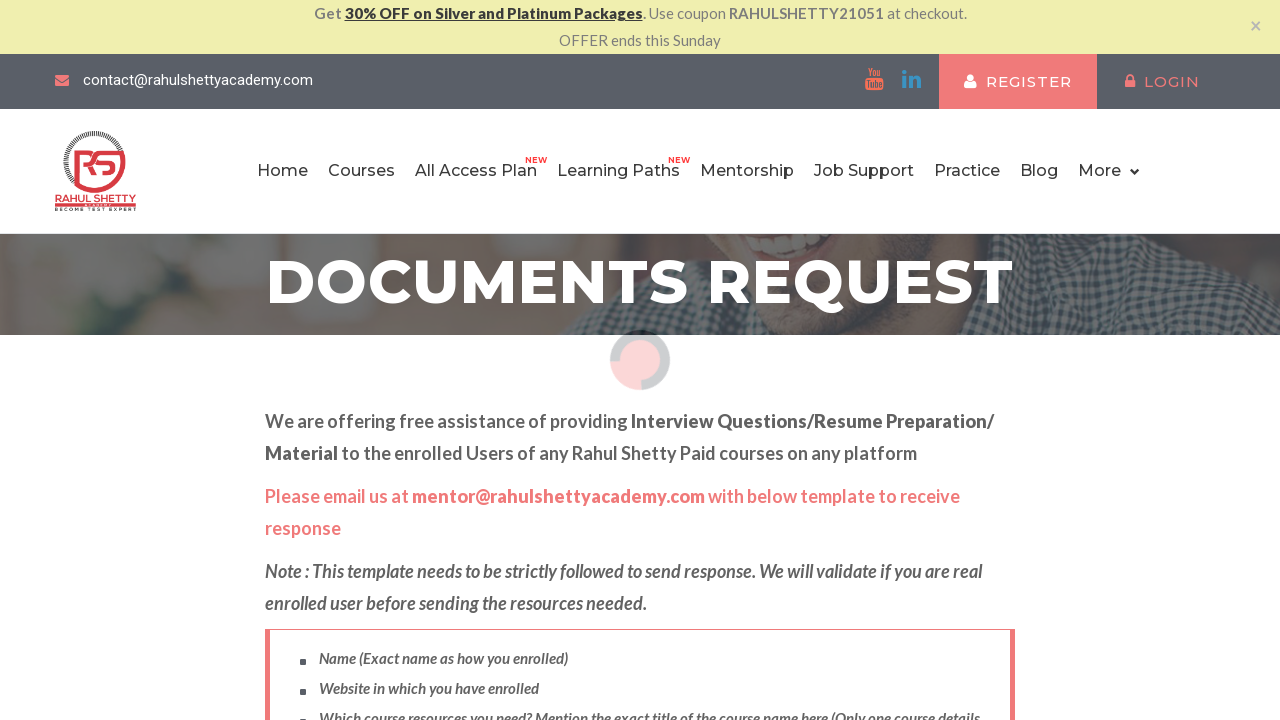

Parsed ID from red text: 'mentor@rahulshettyacademy.com'
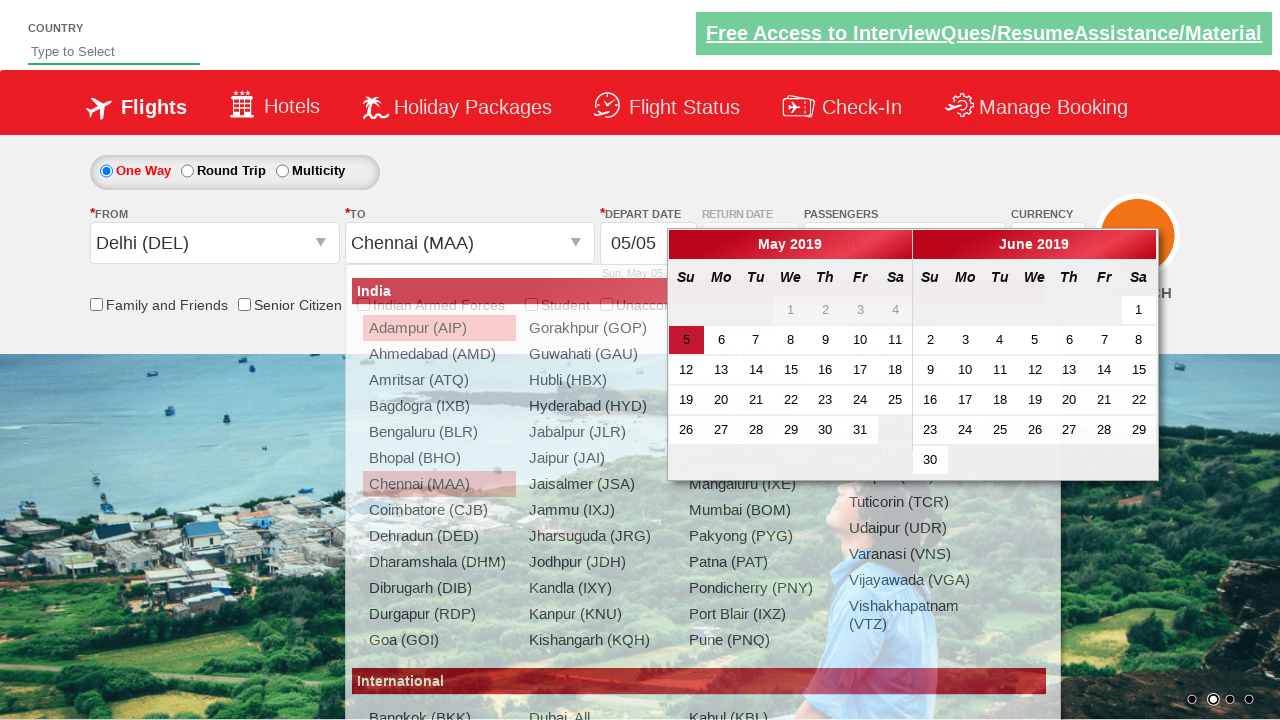

Closed child window and switched back to parent on input[type='text']
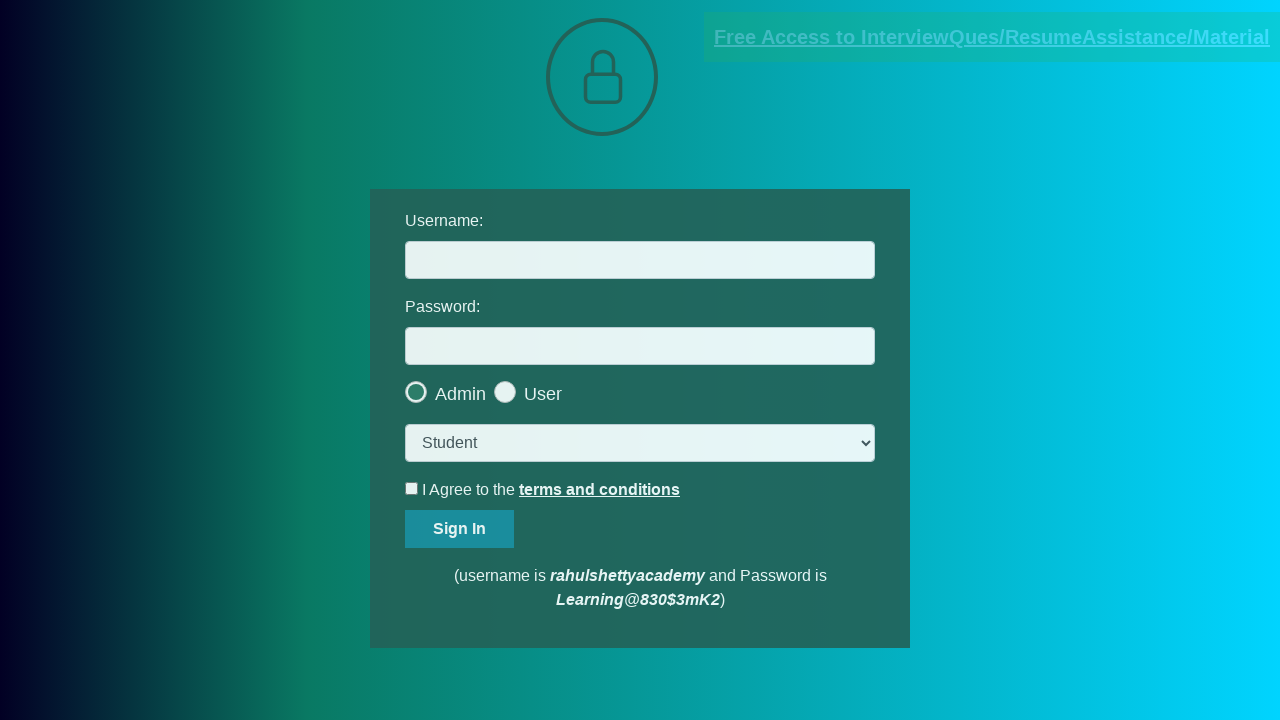

Filled text input field with extracted ID: 'mentor@rahulshettyacademy.com'
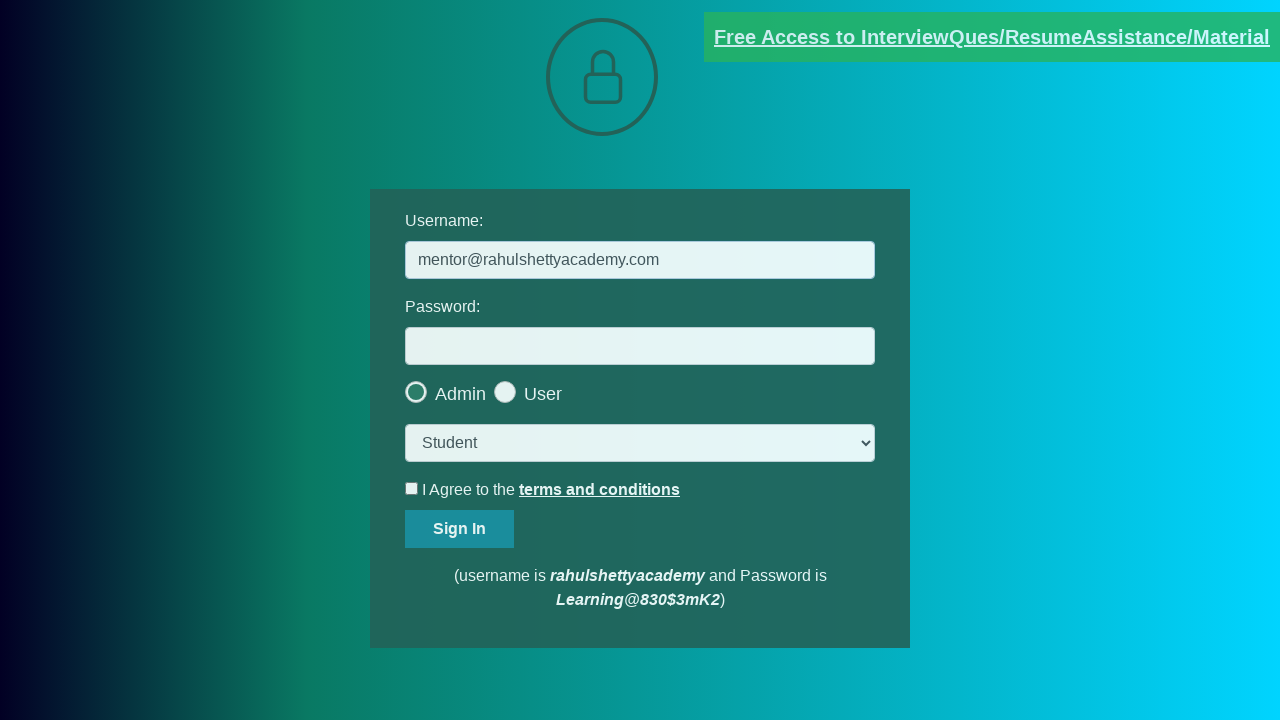

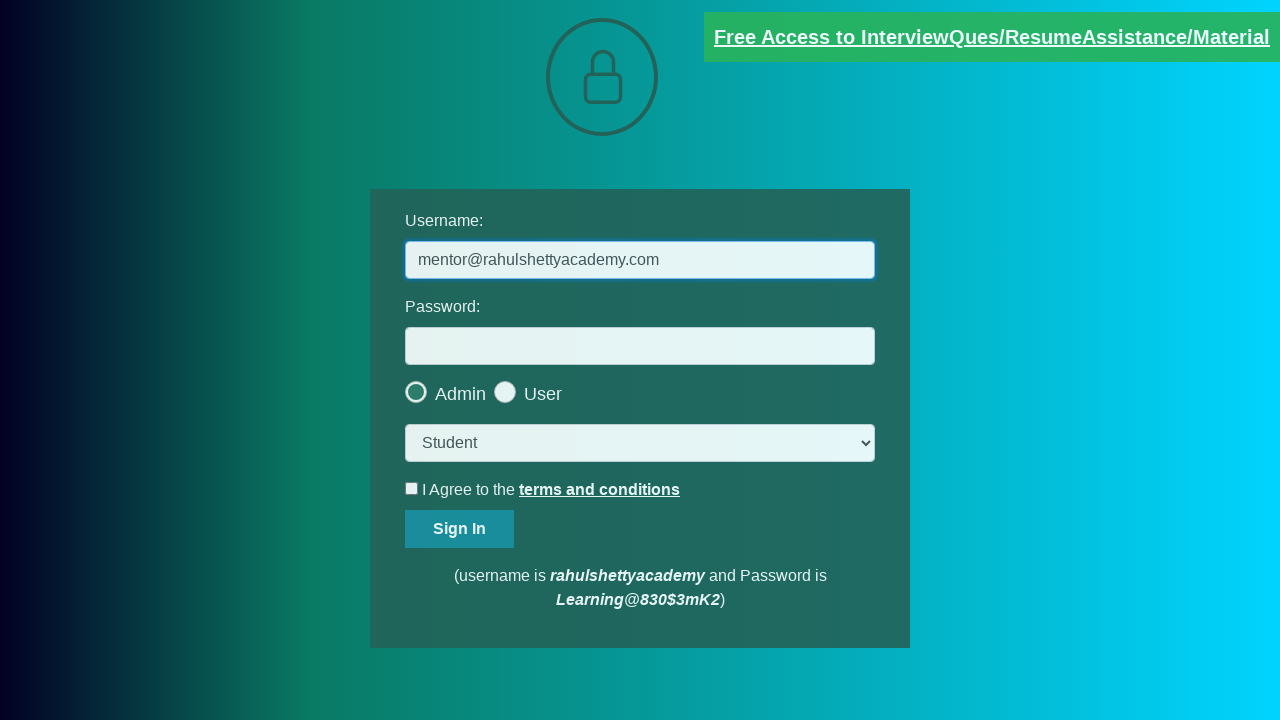